Tests handling a JavaScript confirm dialog by clicking to show confirm alert tab, triggering the alert, and dismissing it with Cancel

Starting URL: https://demo.automationtesting.in/Alerts.html

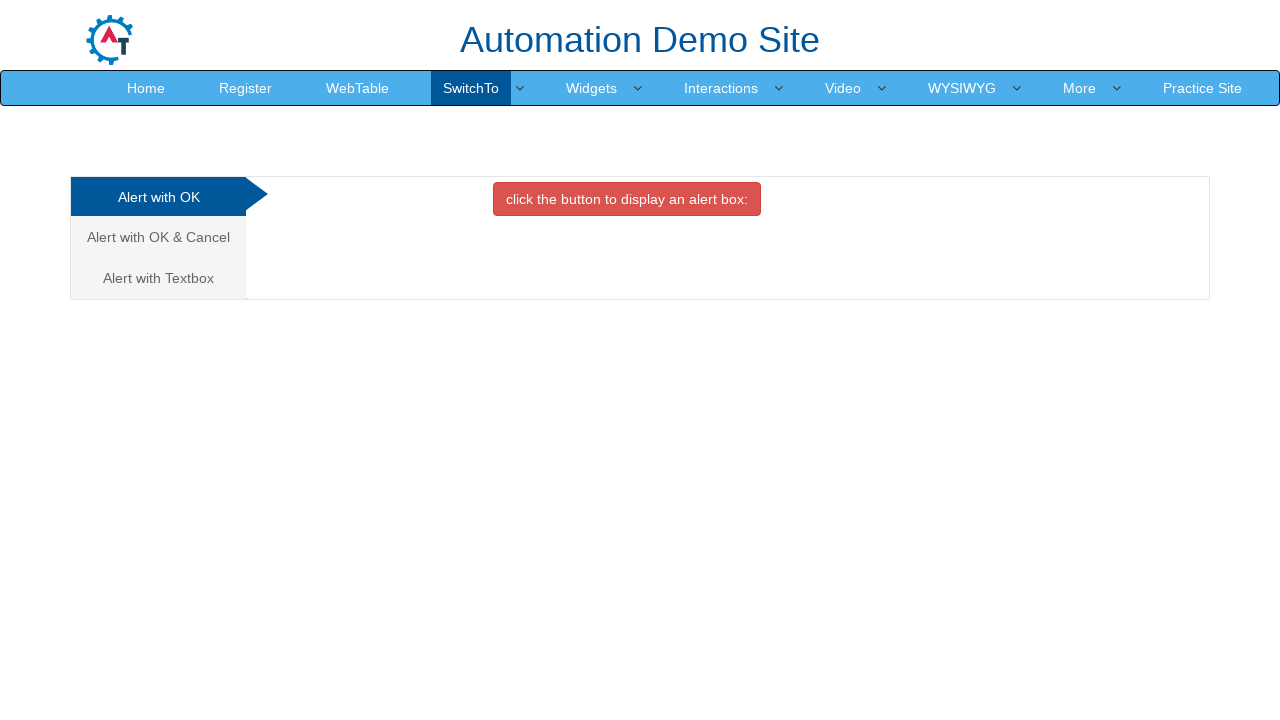

Set up dialog handler to dismiss alerts
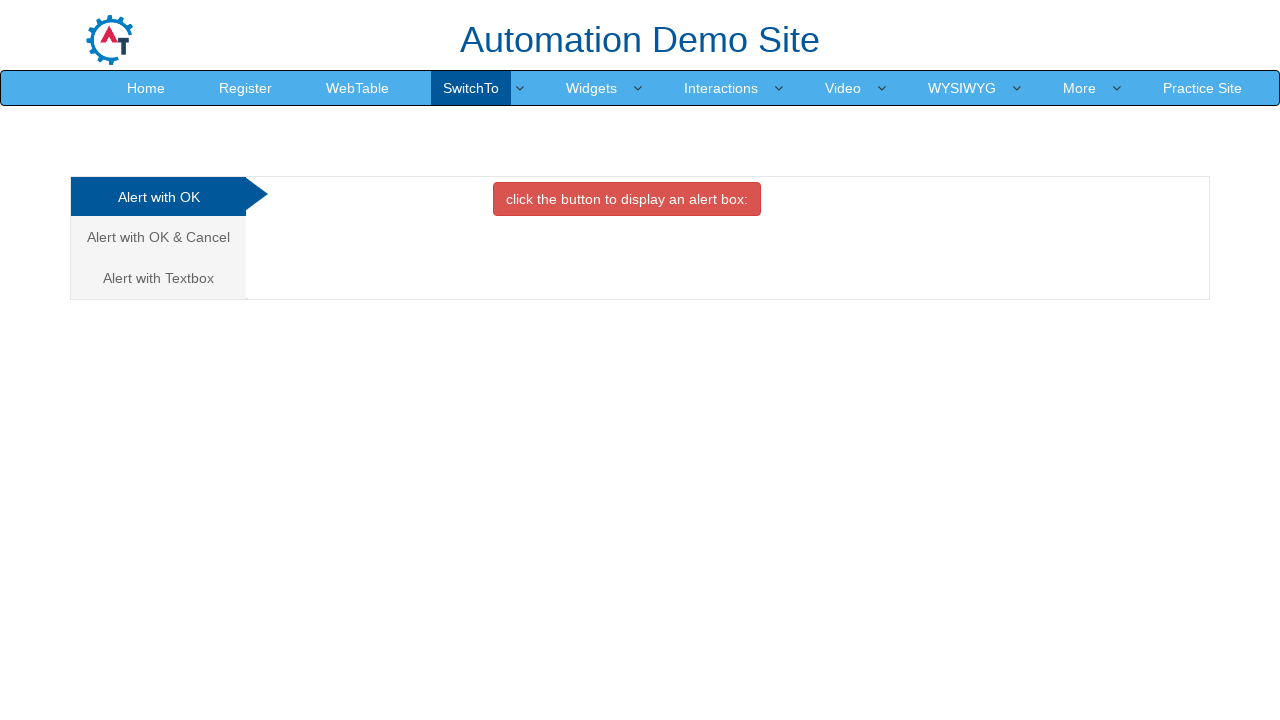

Clicked on Alert with OK & Cancel tab at (158, 237) on xpath=/html/body/div[1]/div/div/div/div[1]/ul/li[2]/a
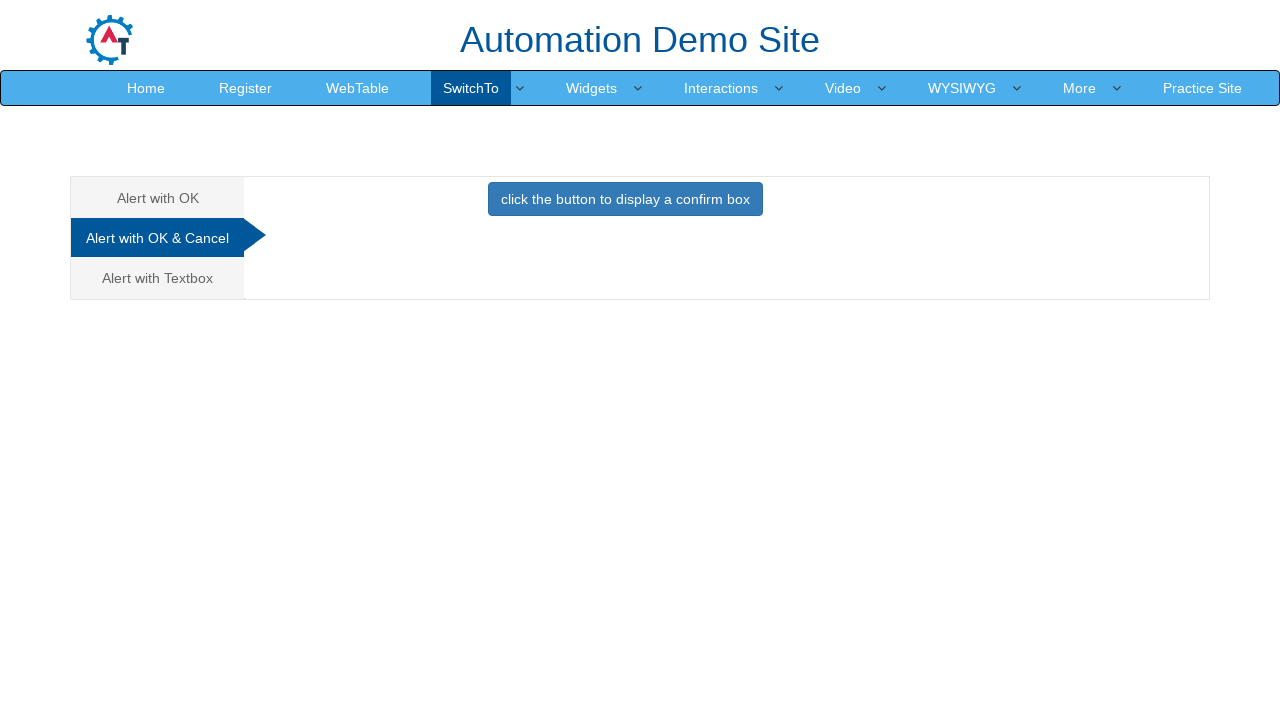

Clicked primary button to trigger confirm dialog at (625, 199) on .btn-primary
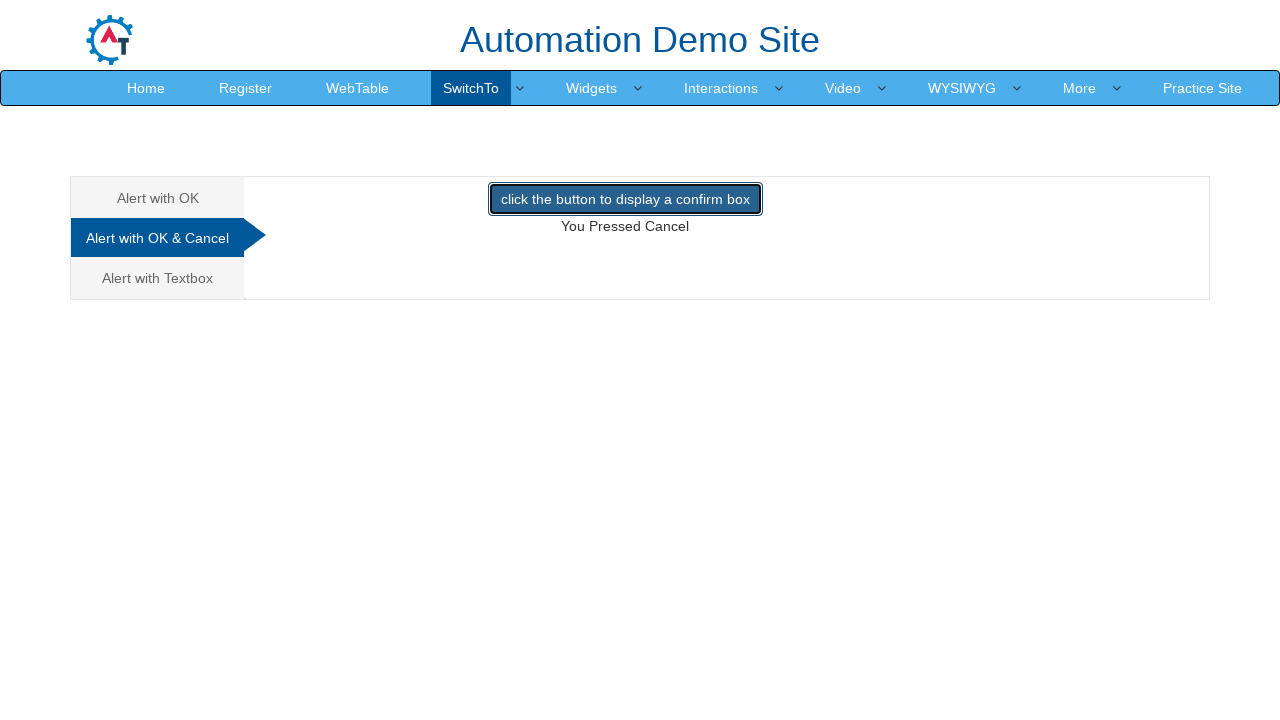

Waited for alert to be dismissed and handled
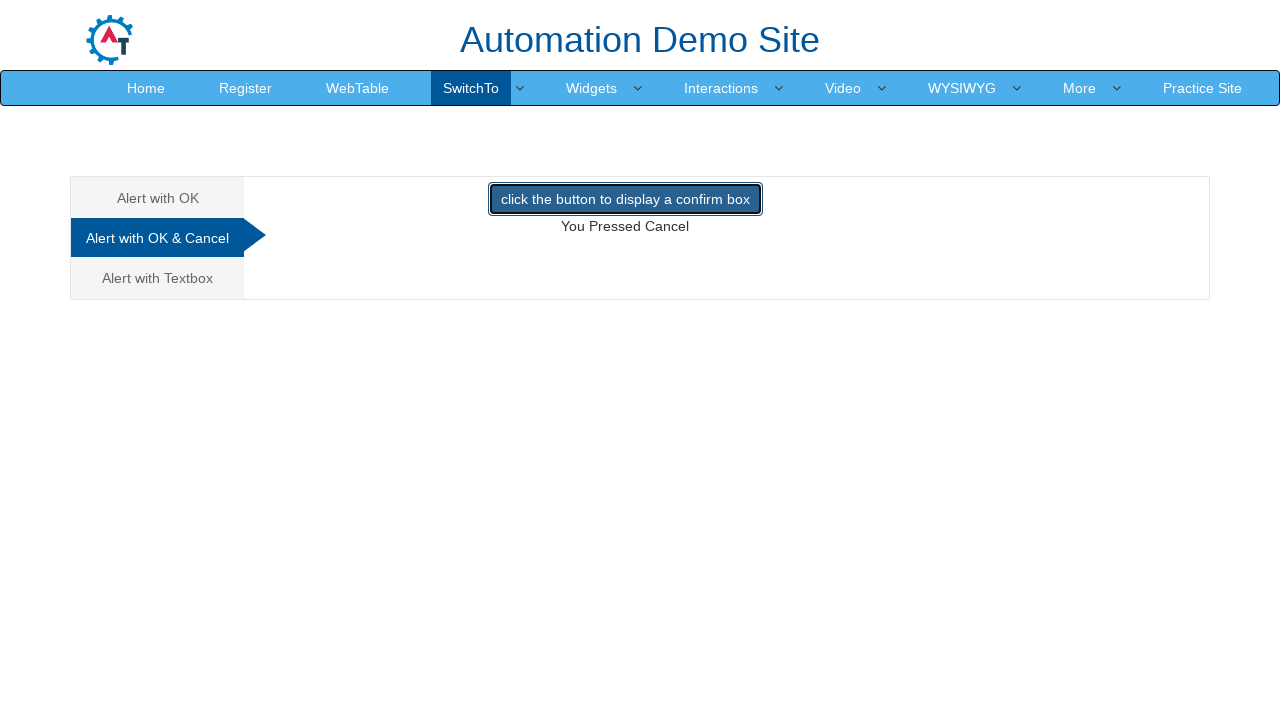

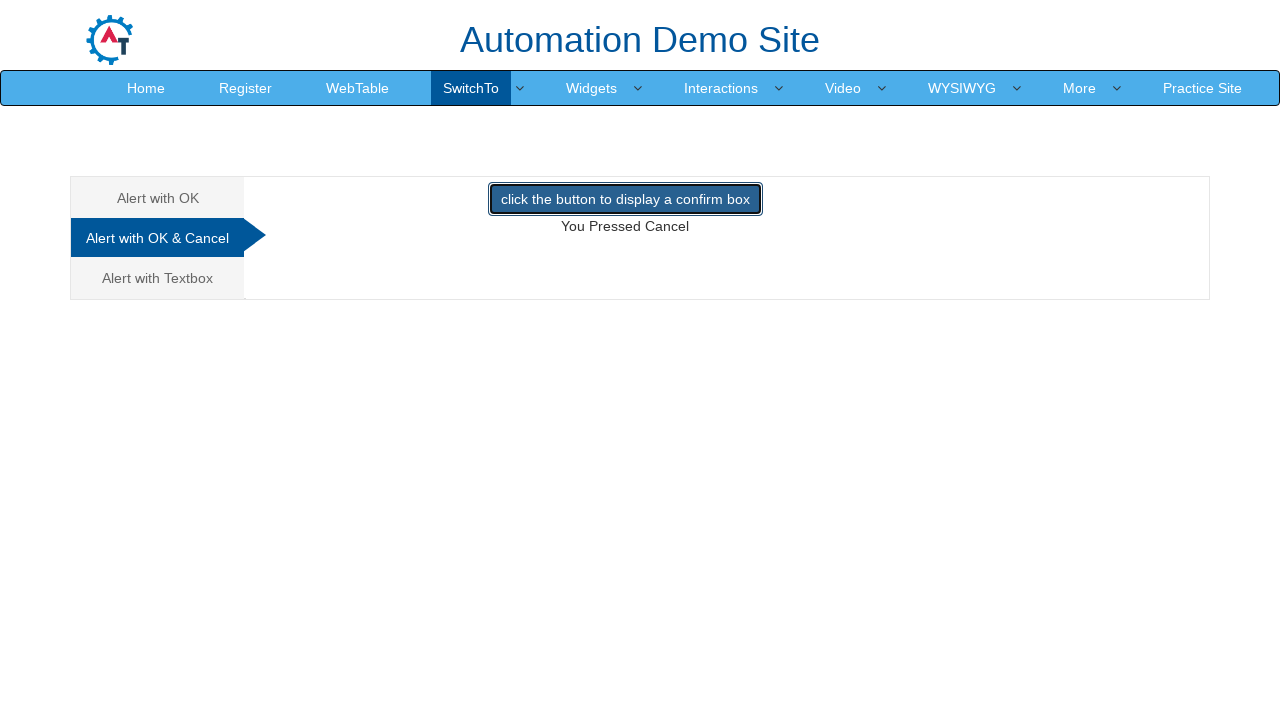